Tests table handling functionality by iterating through product table rows to find and verify the price of a specific course (Appium Selenium)

Starting URL: https://rahulshettyacademy.com/AutomationPractice/

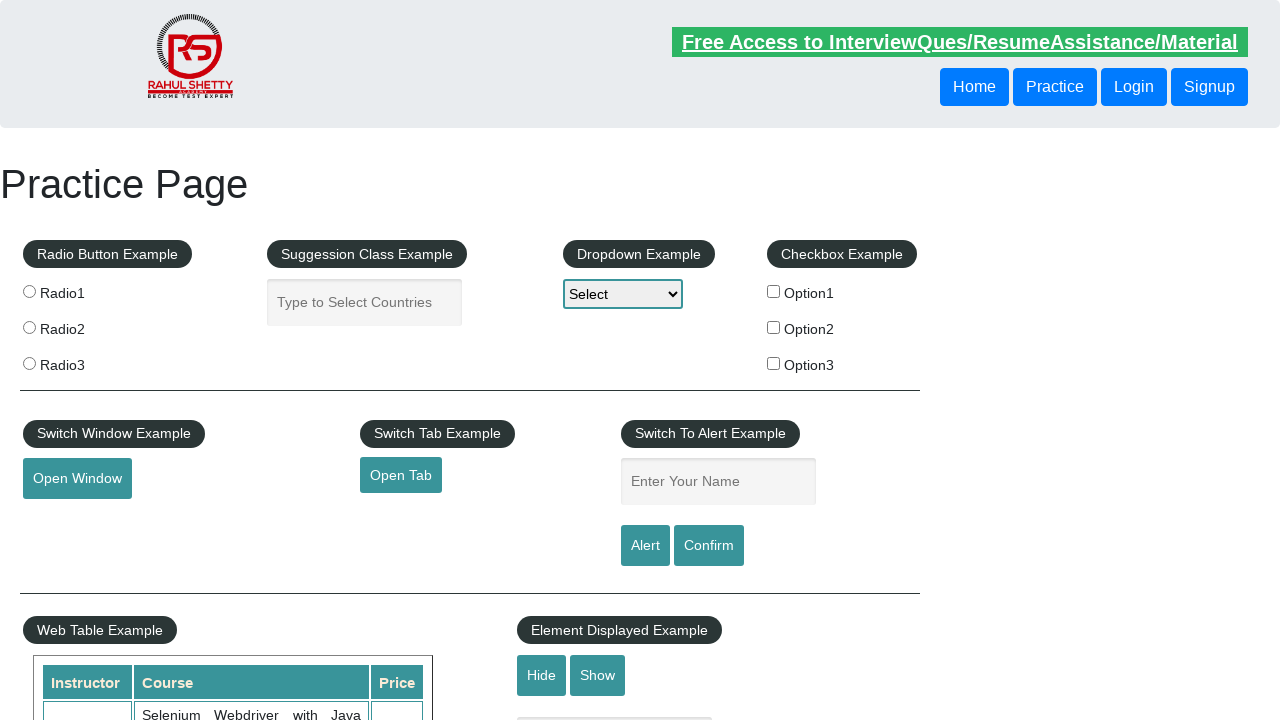

Waited for product table to load
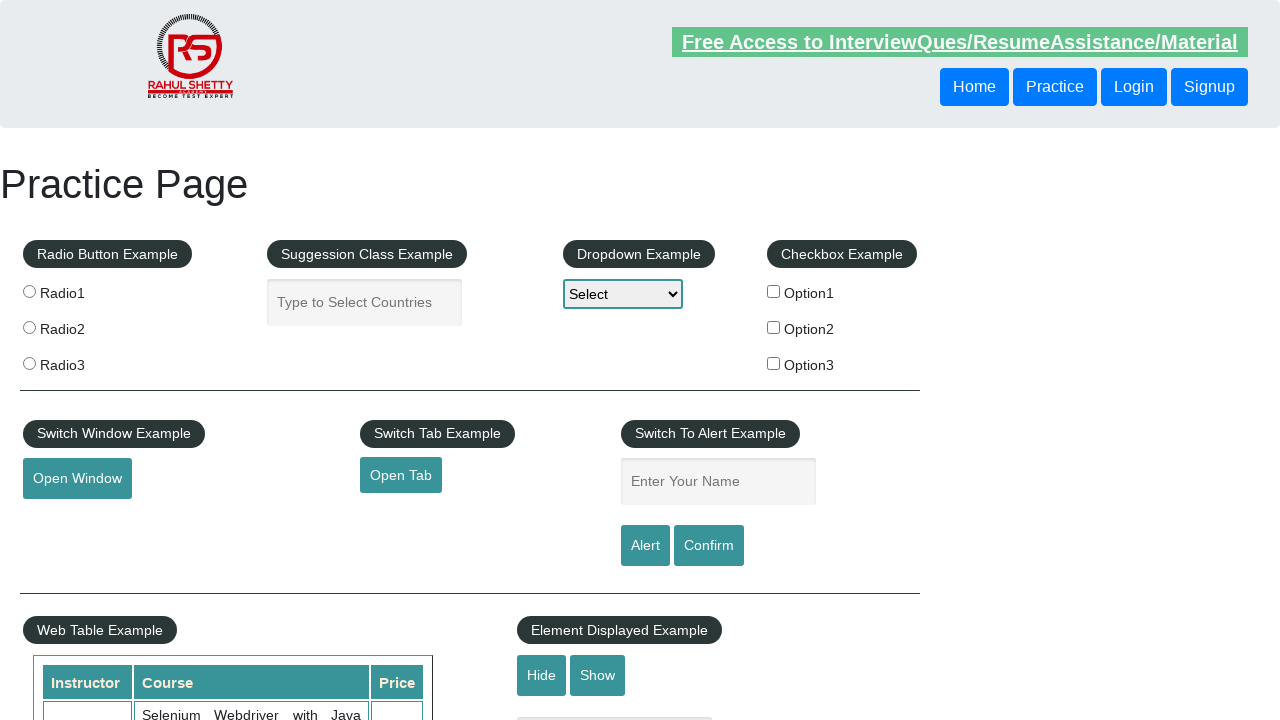

Retrieved all rows from product table
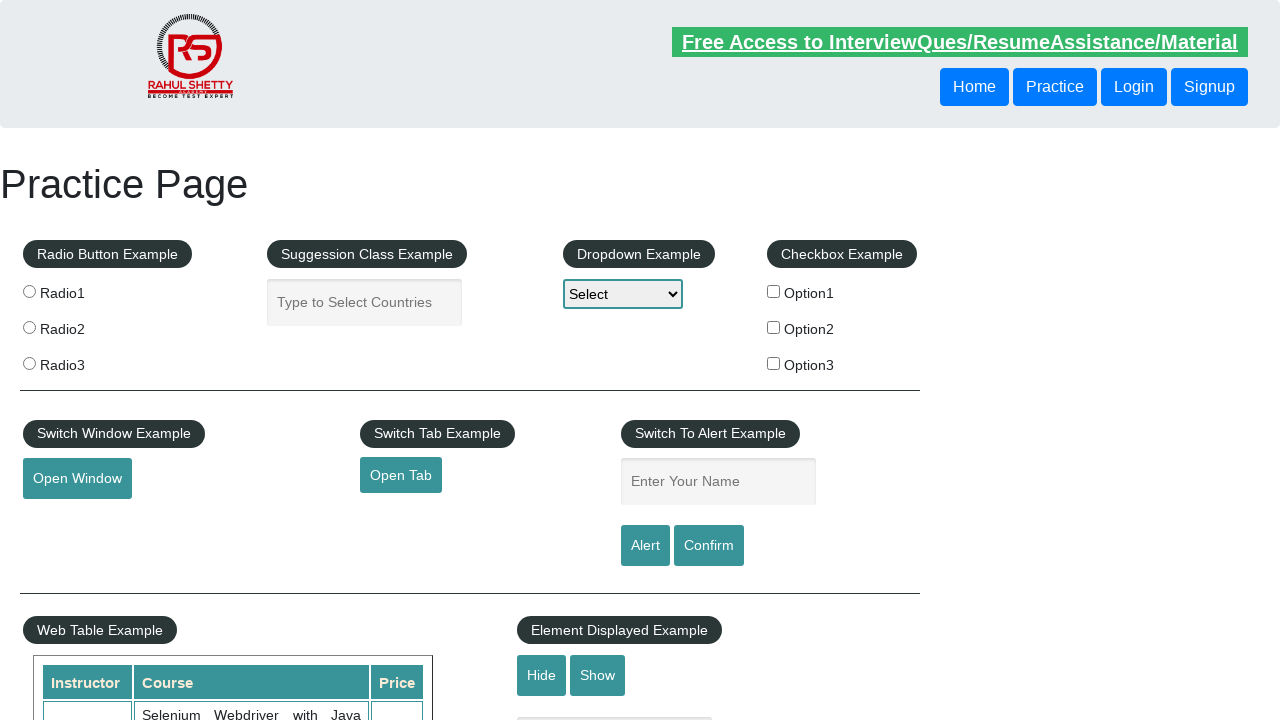

Located course name cell in current row
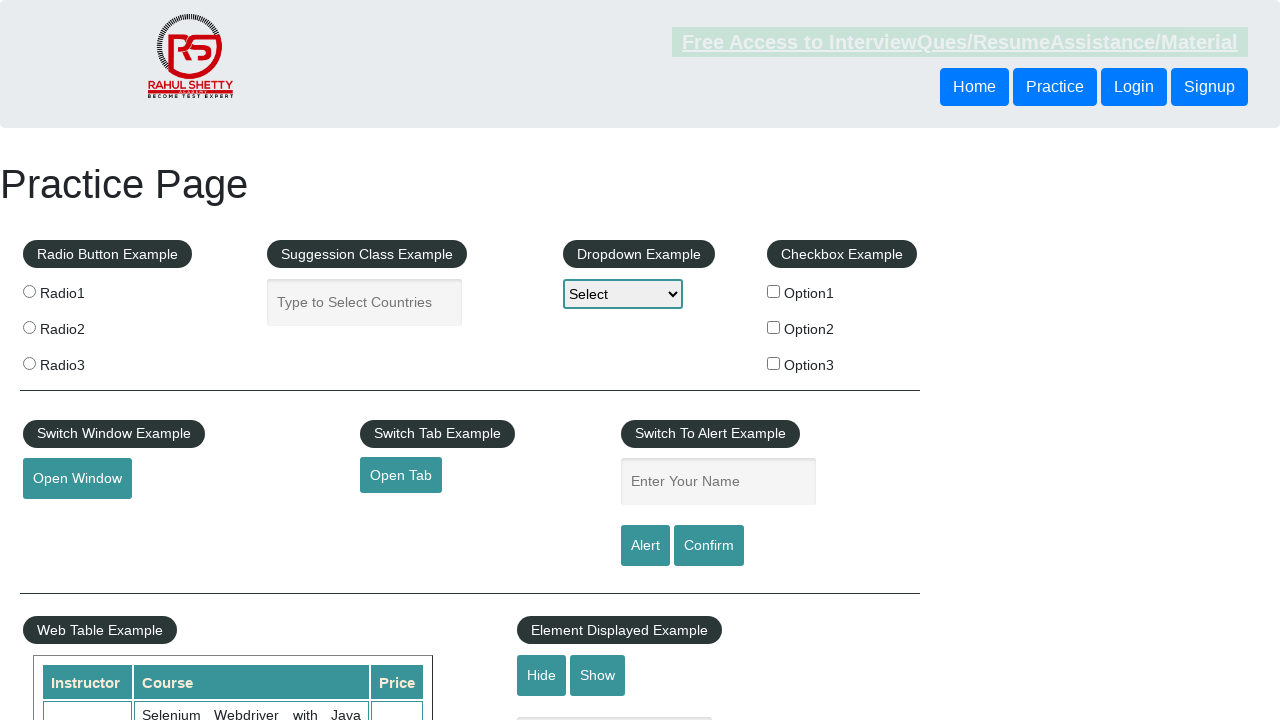

Extracted course name: 'Course'
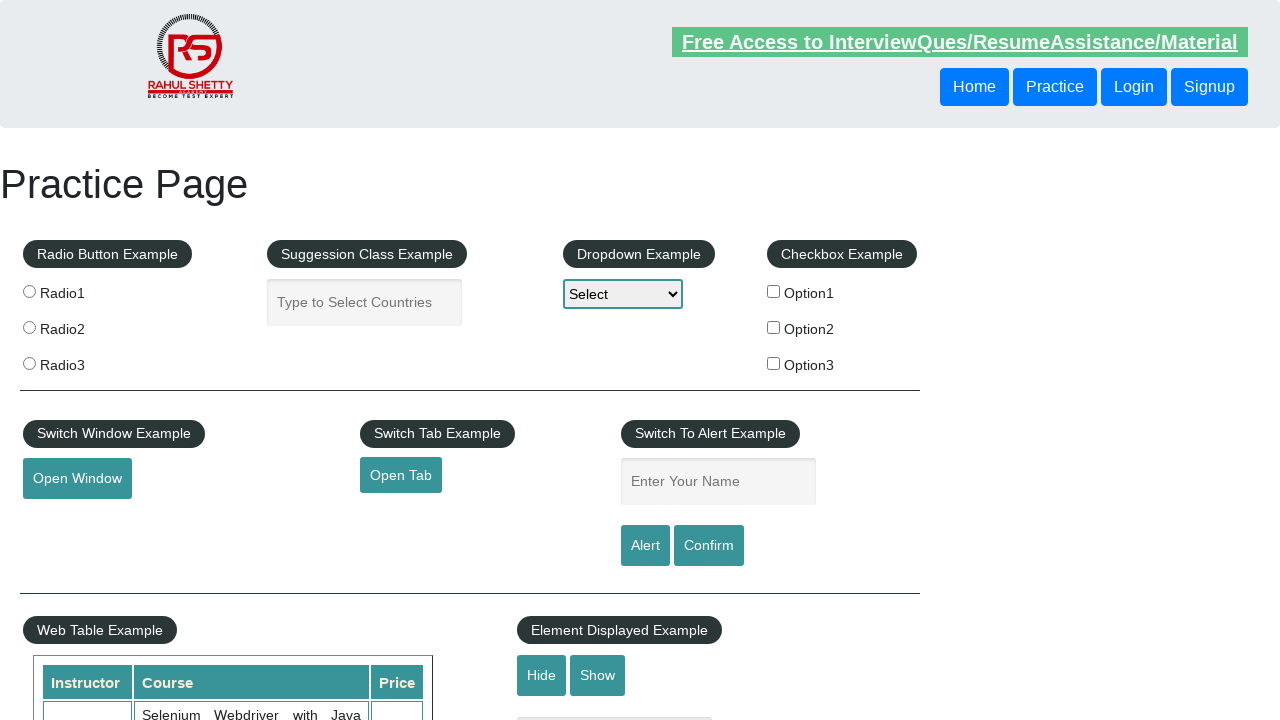

Located course name cell in current row
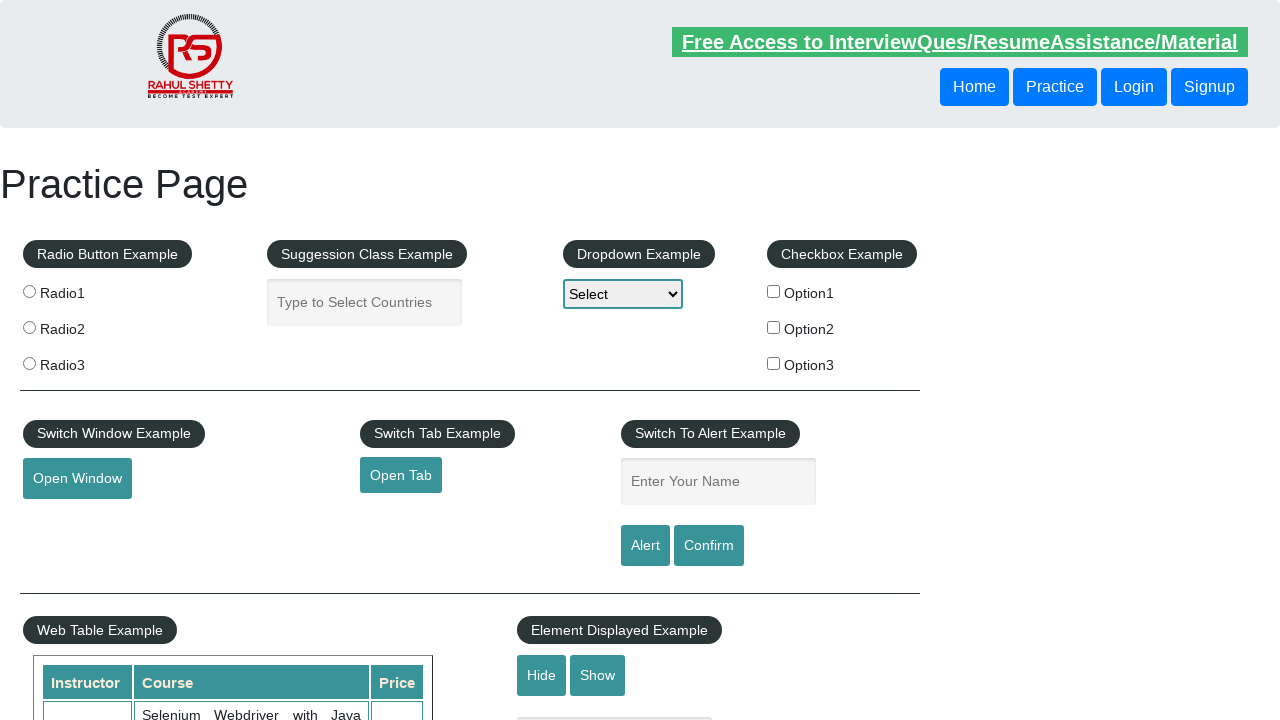

Extracted course name: 'Selenium Webdriver with Java Basics + Advanced + Interview Guide'
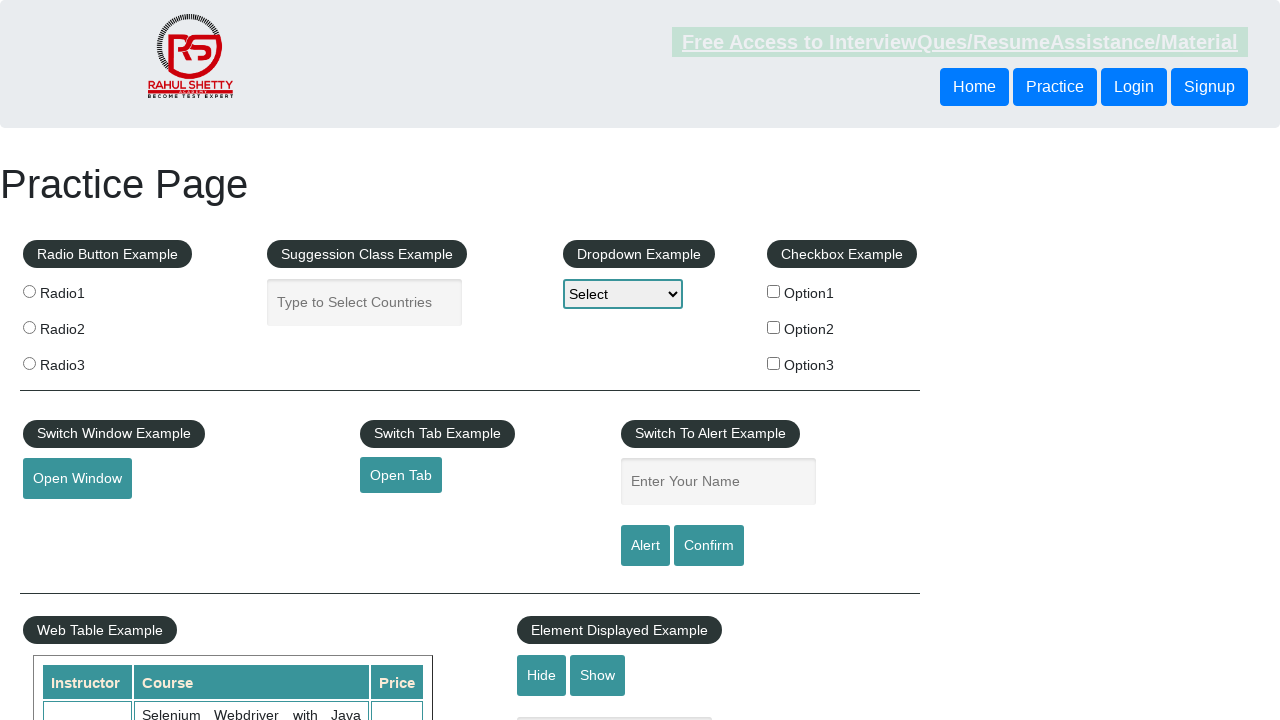

Located course name cell in current row
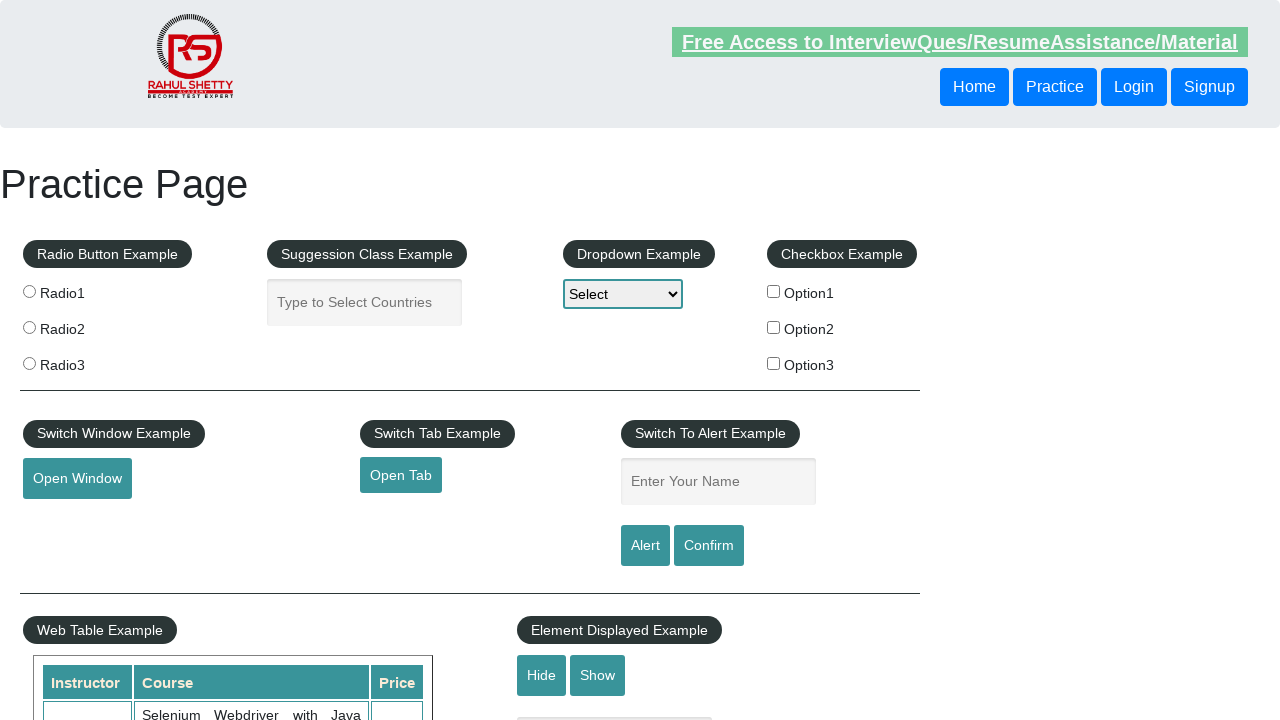

Extracted course name: 'Learn SQL in Practical + Database Testing from Scratch'
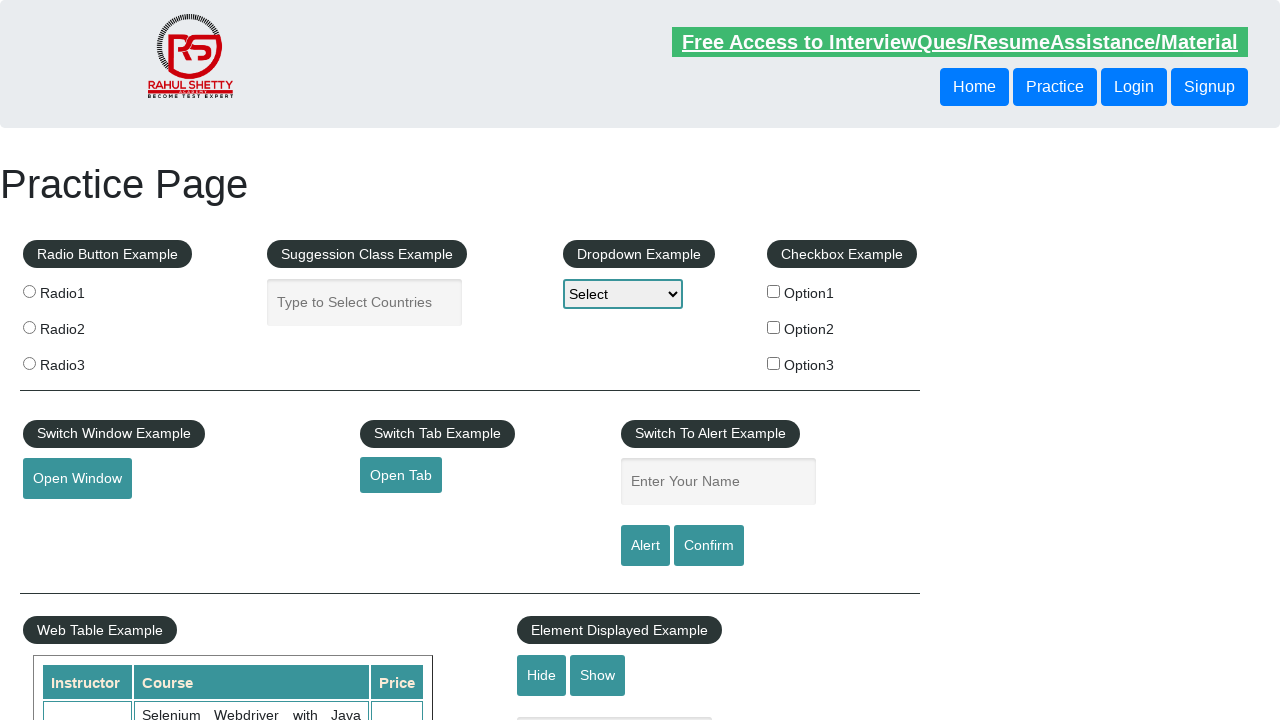

Located course name cell in current row
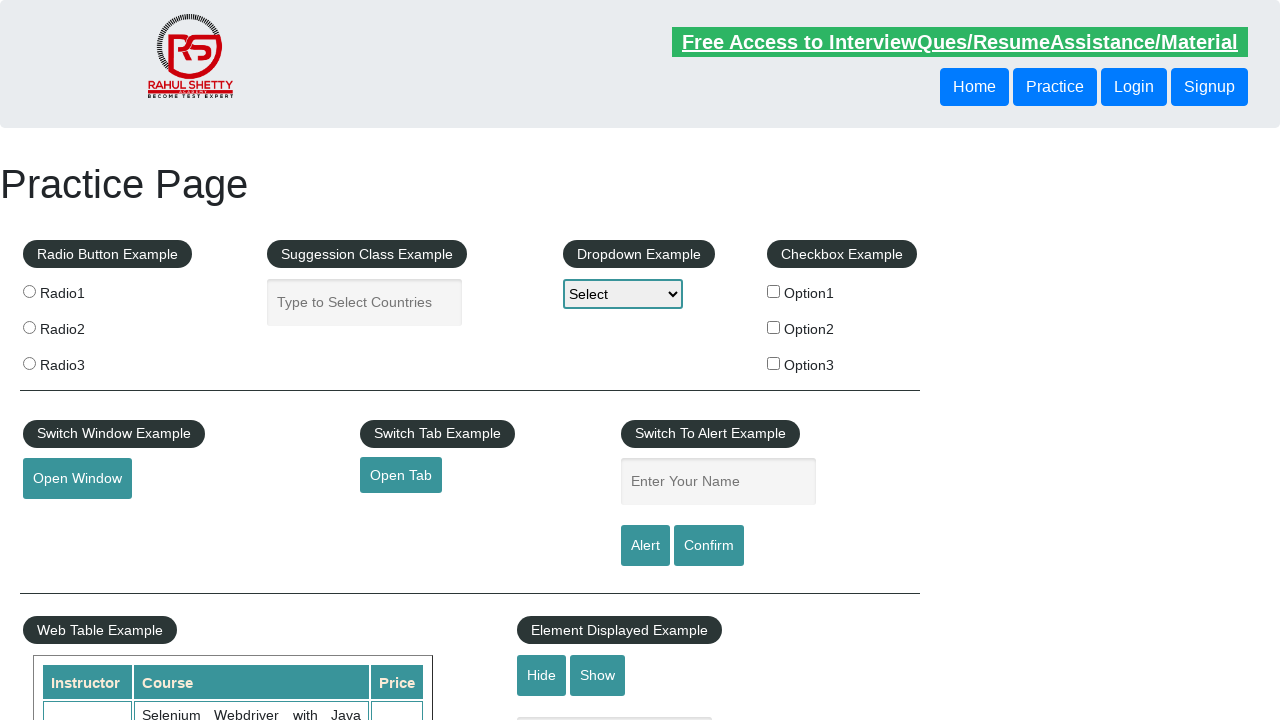

Extracted course name: 'Appium (Selenium) - Mobile Automation Testing from Scratch'
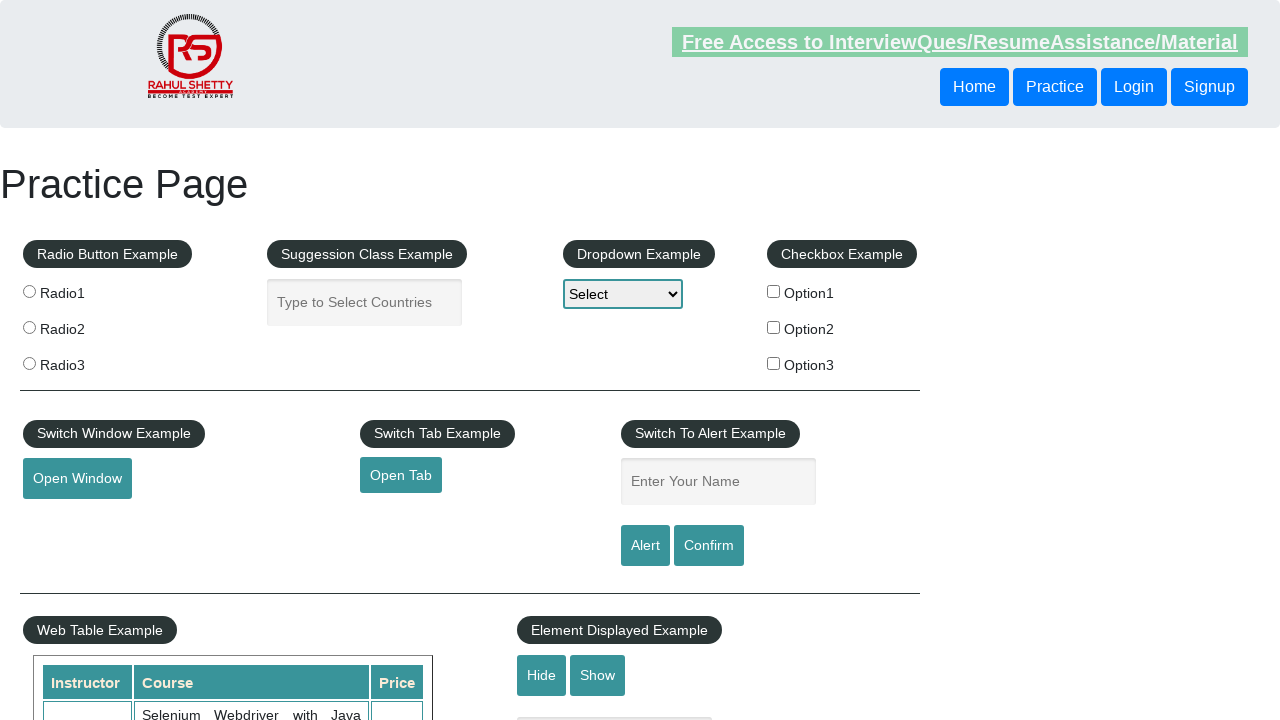

Found Appium (Selenium) course in table row
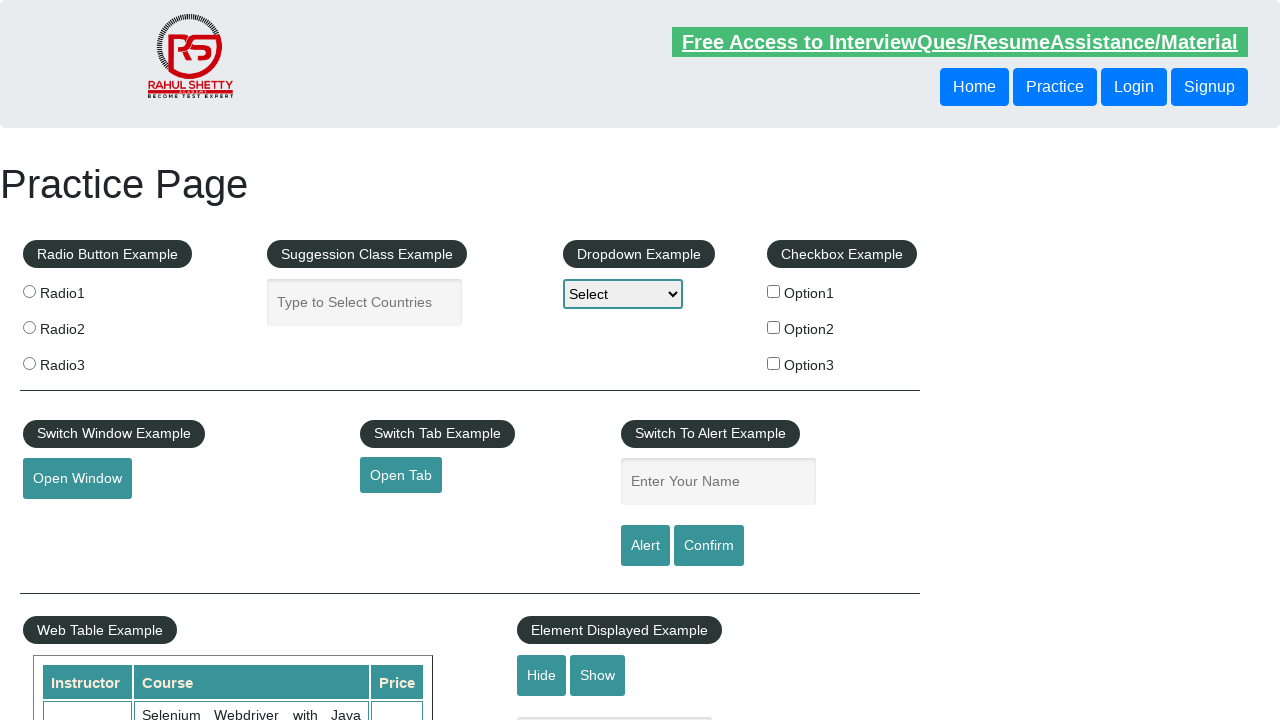

Located price cell for Appium (Selenium) course
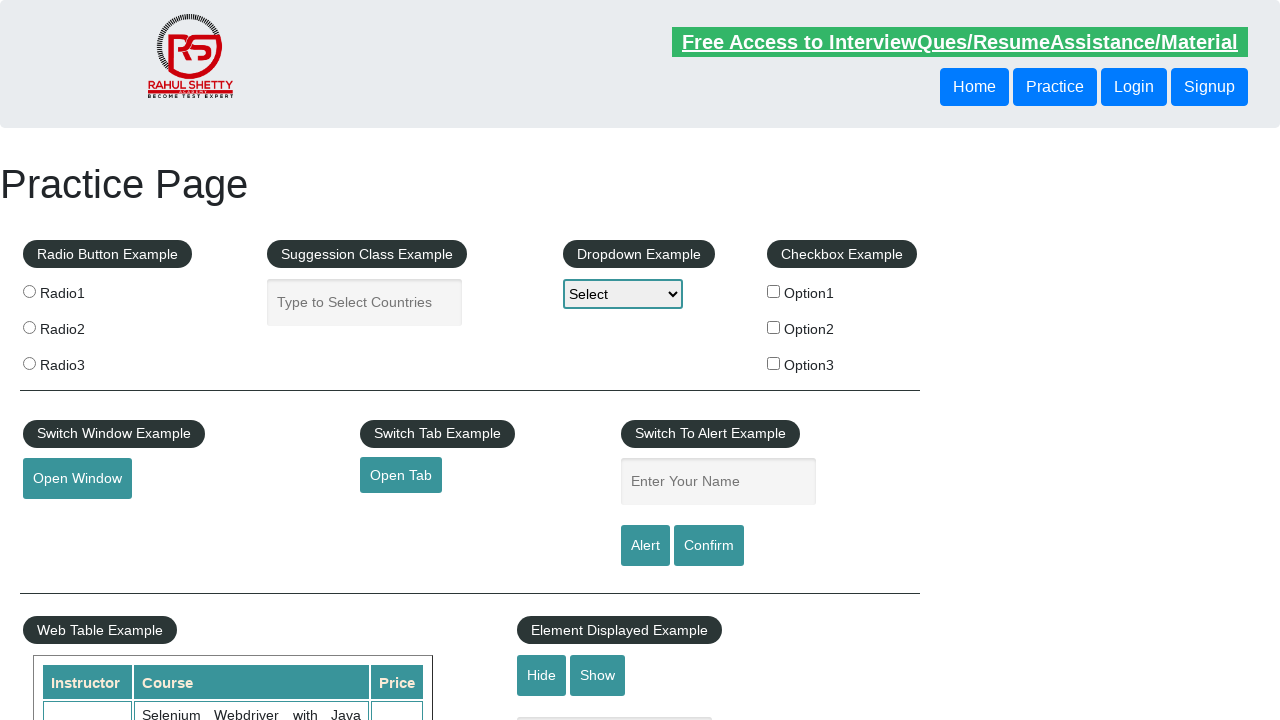

Extracted price: '30'
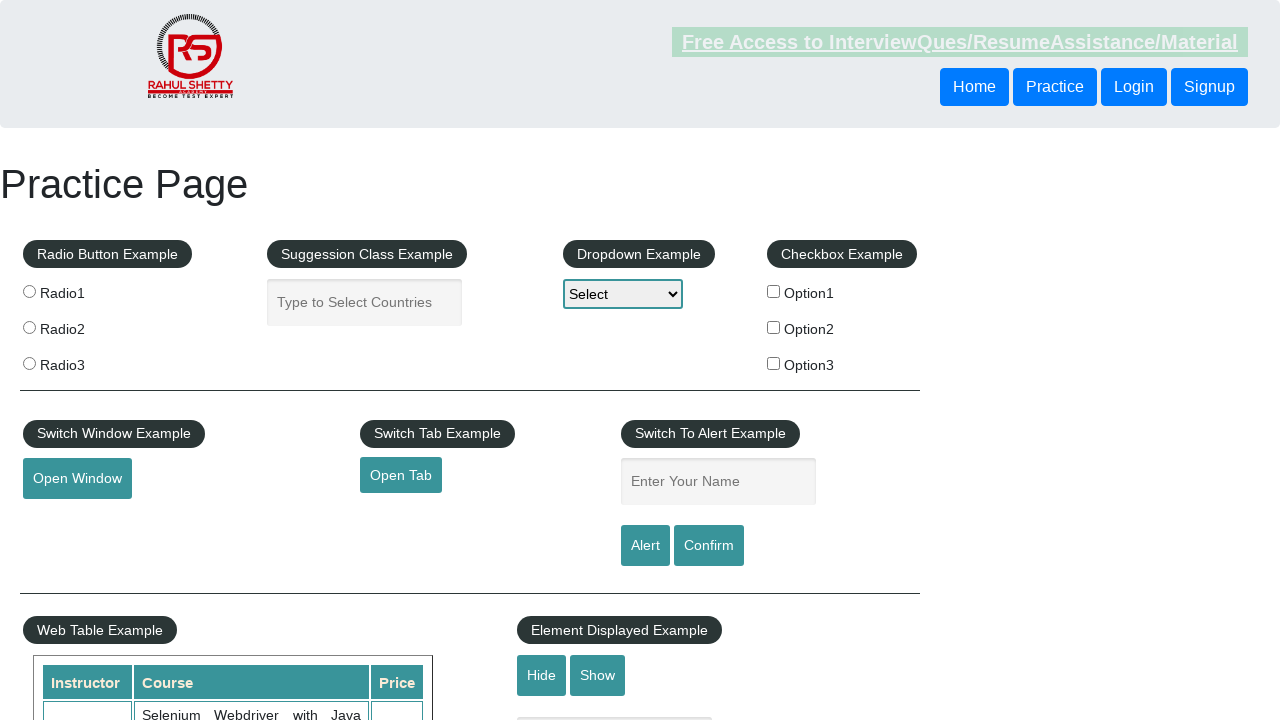

Verified price equals 30 - assertion passed
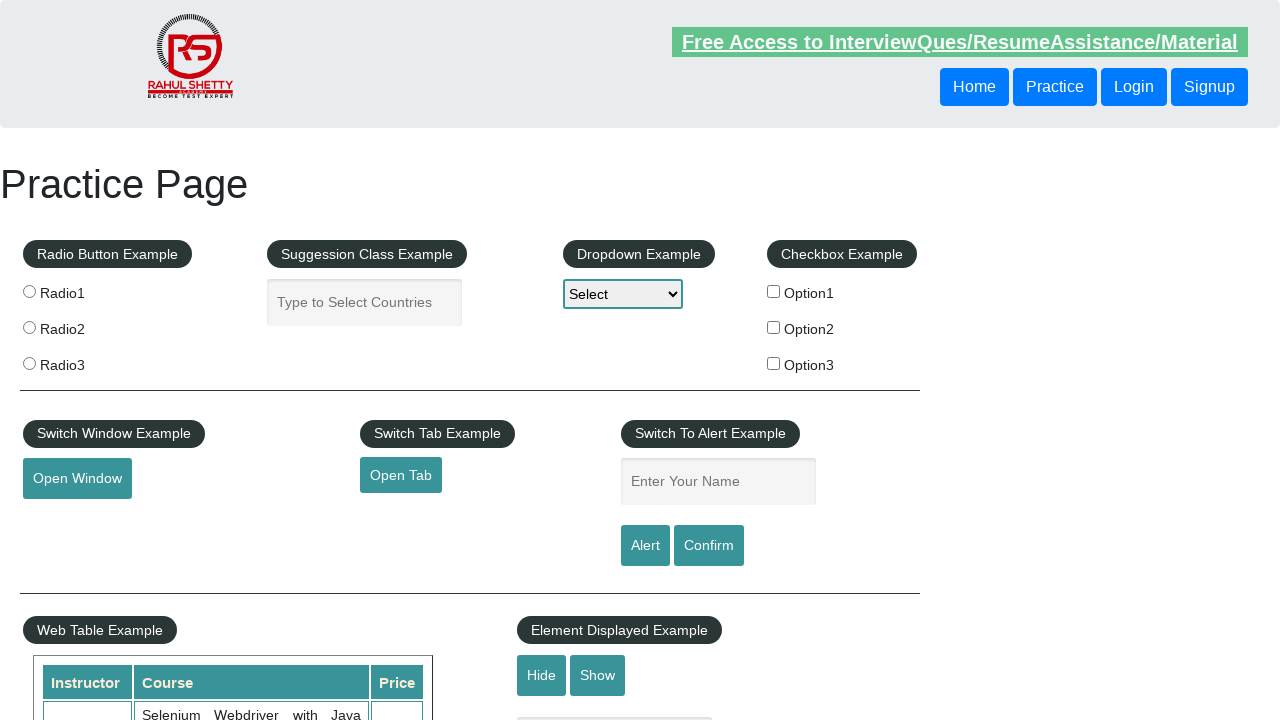

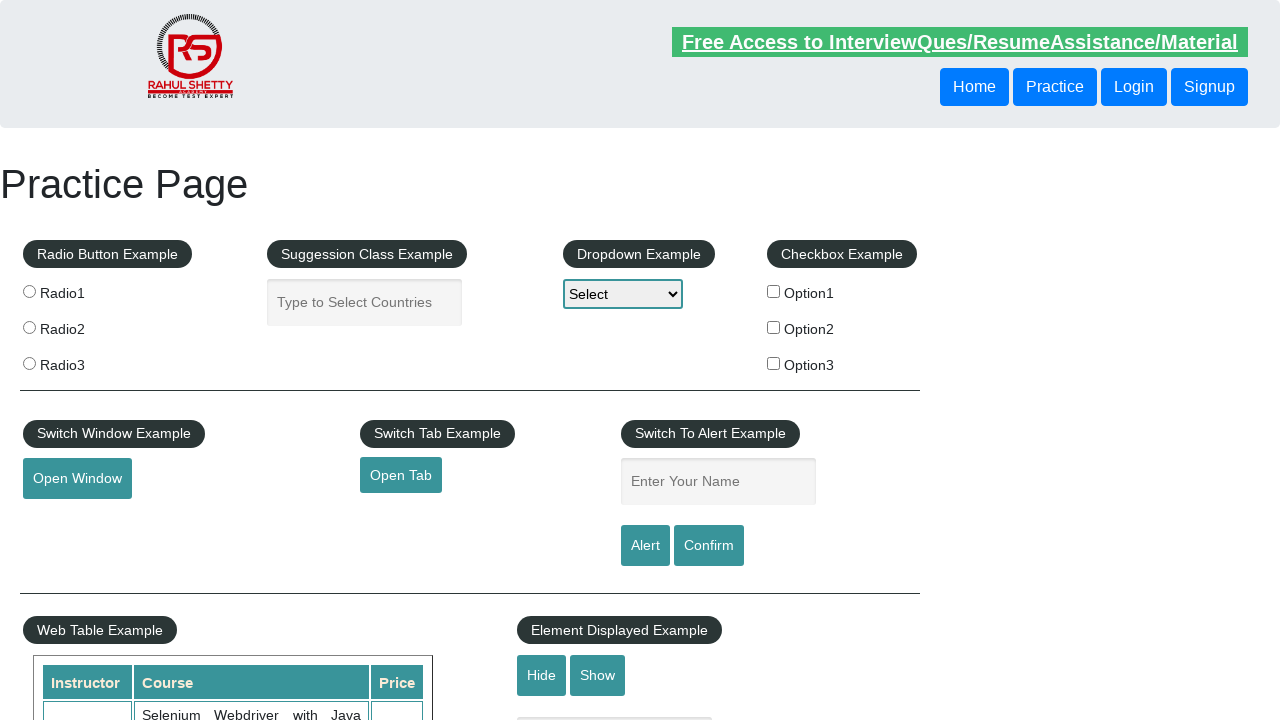